Tests dynamic control functionality by verifying a textbox is initially disabled, then clicking Enable button and verifying the textbox becomes enabled and the success message appears

Starting URL: https://the-internet.herokuapp.com/dynamic_controls

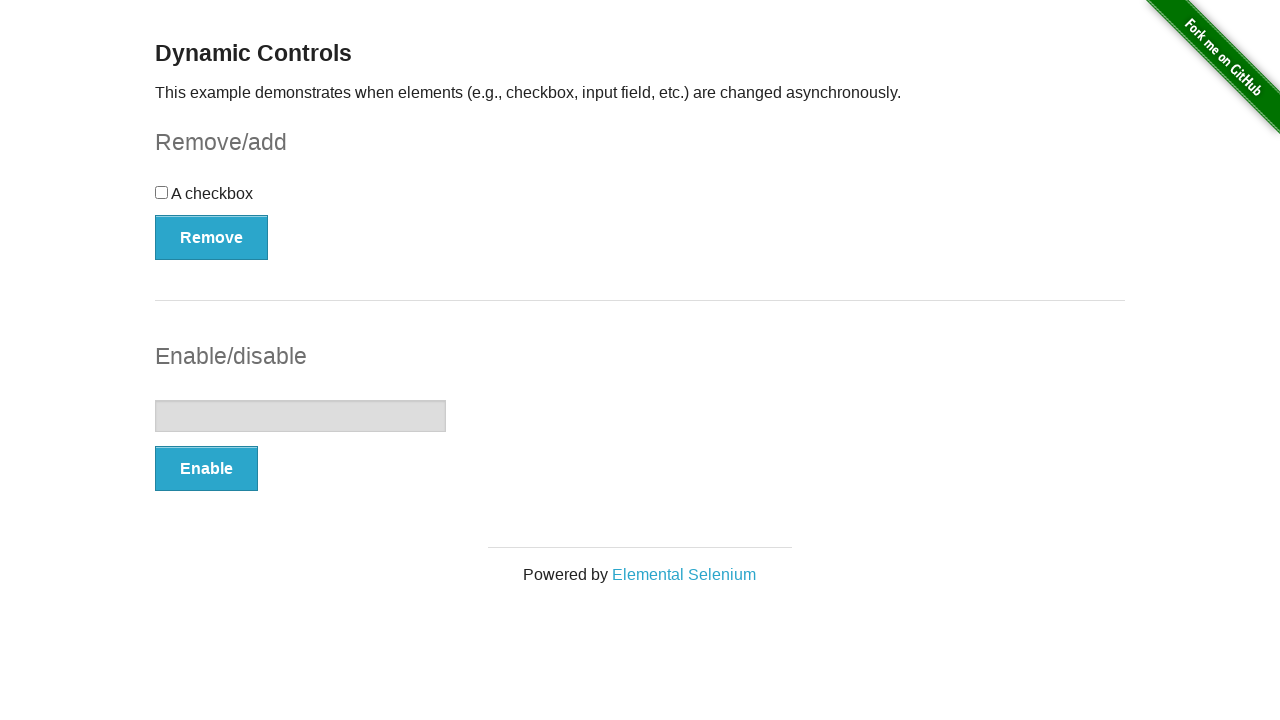

Verified textbox is initially disabled
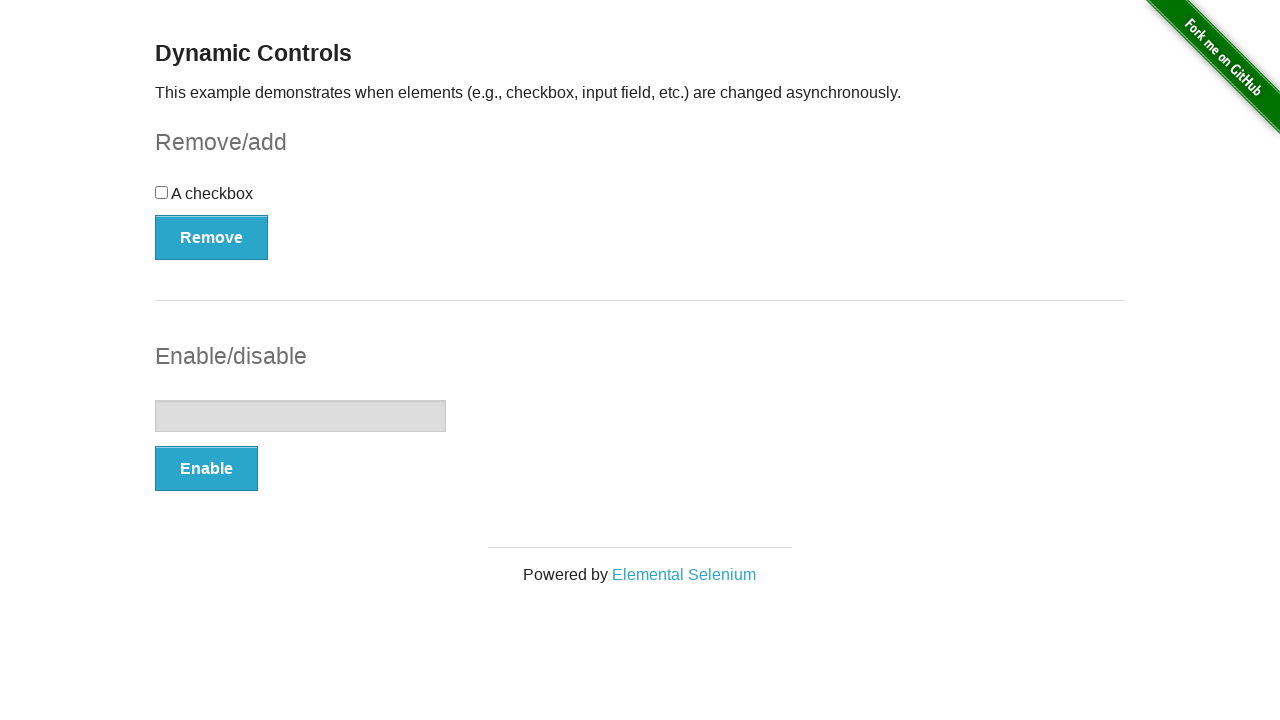

Clicked Enable button at (206, 469) on xpath=(//button[@type='button'])[2]
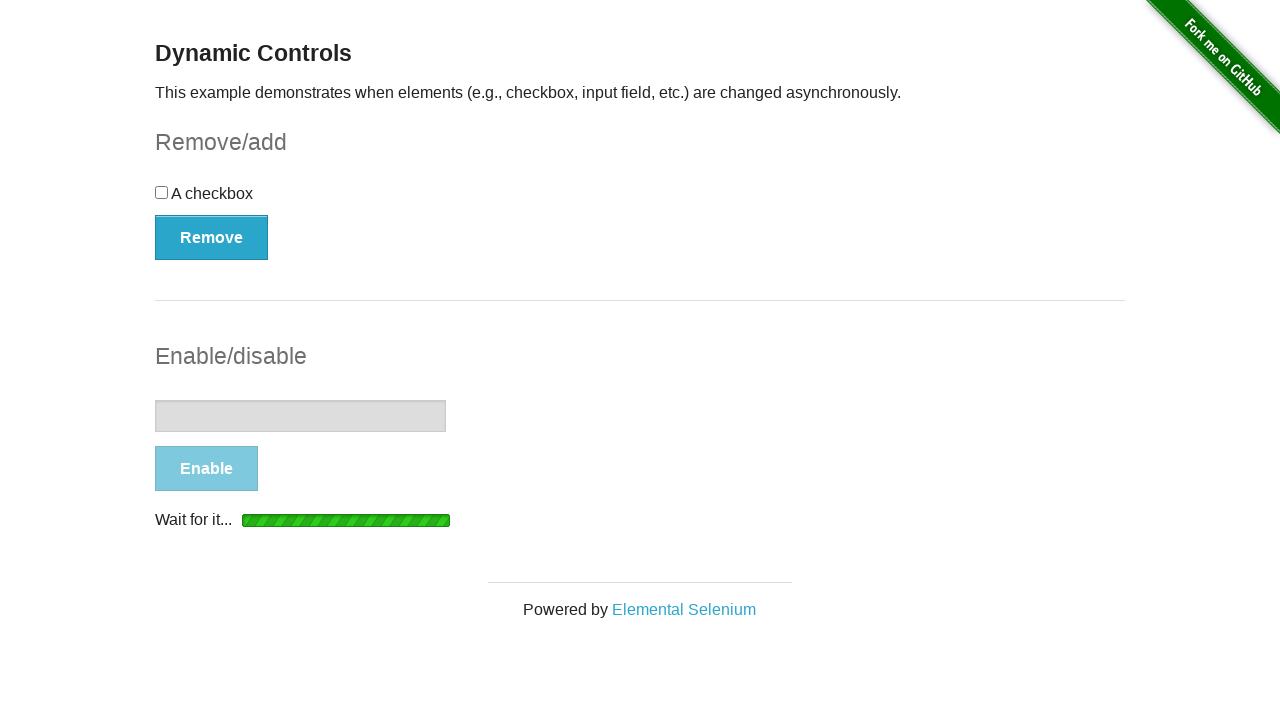

Waited for textbox to become enabled
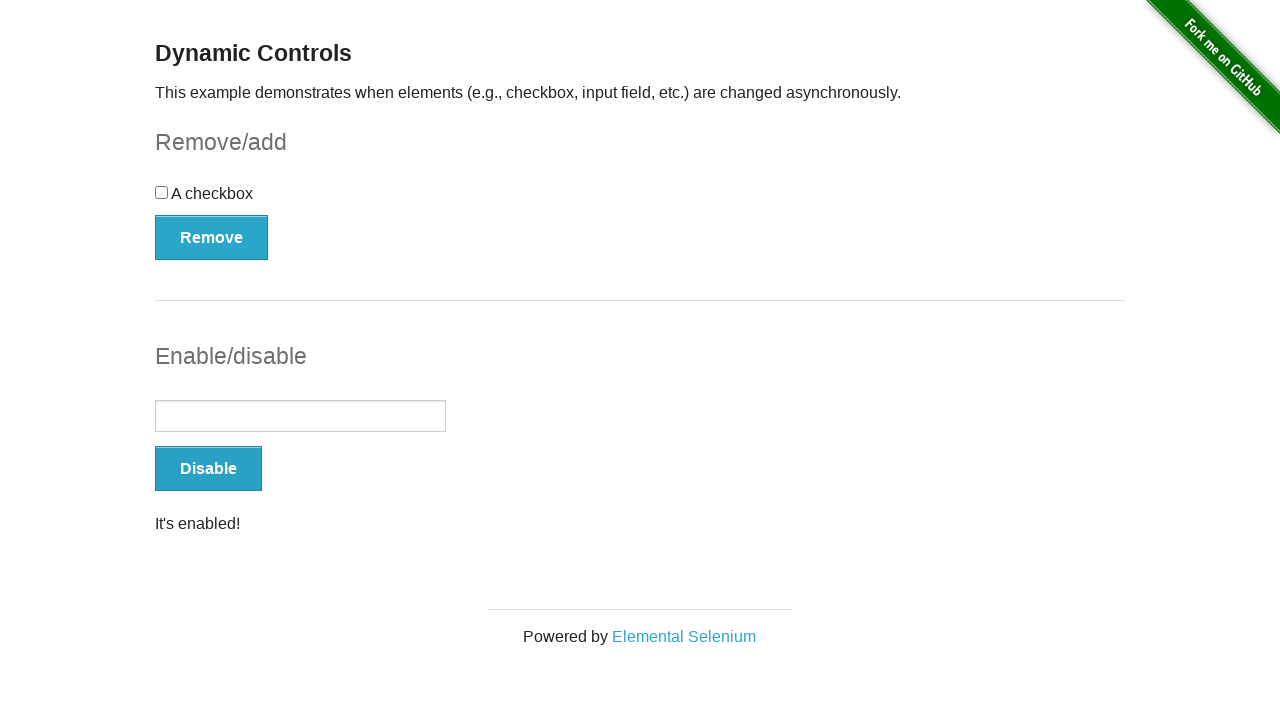

Verified textbox is now enabled
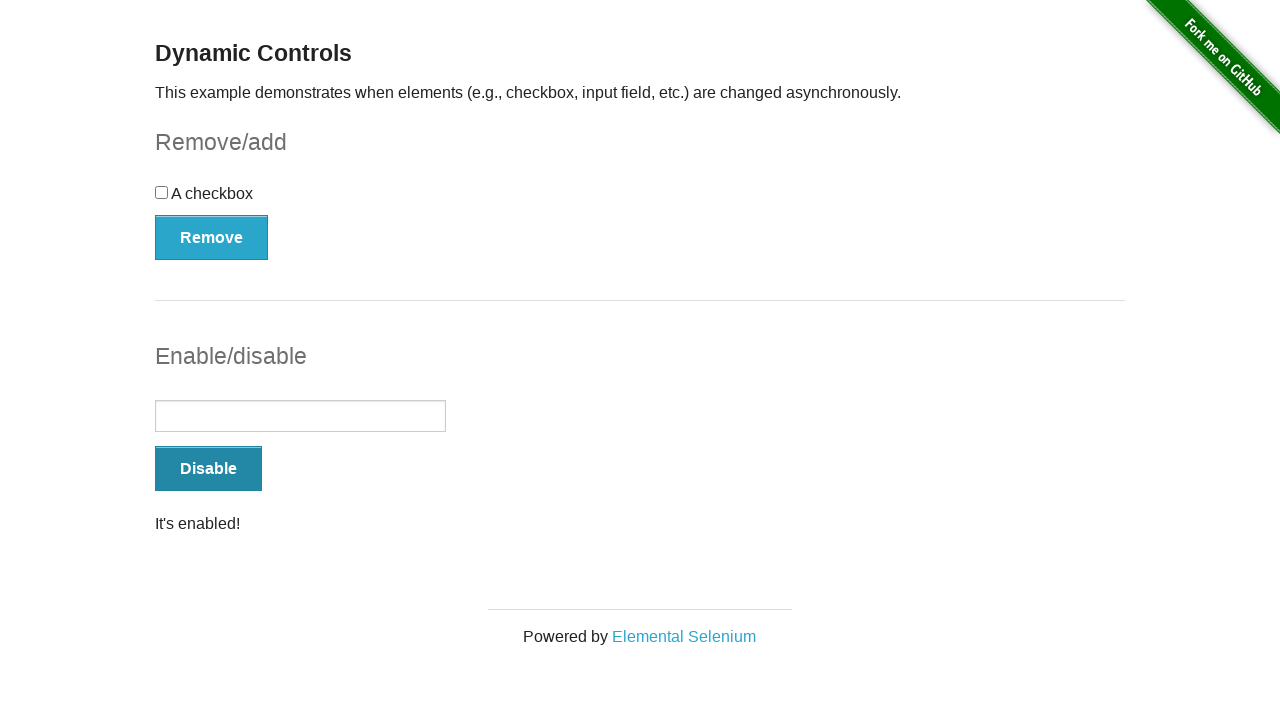

Verified success message is visible
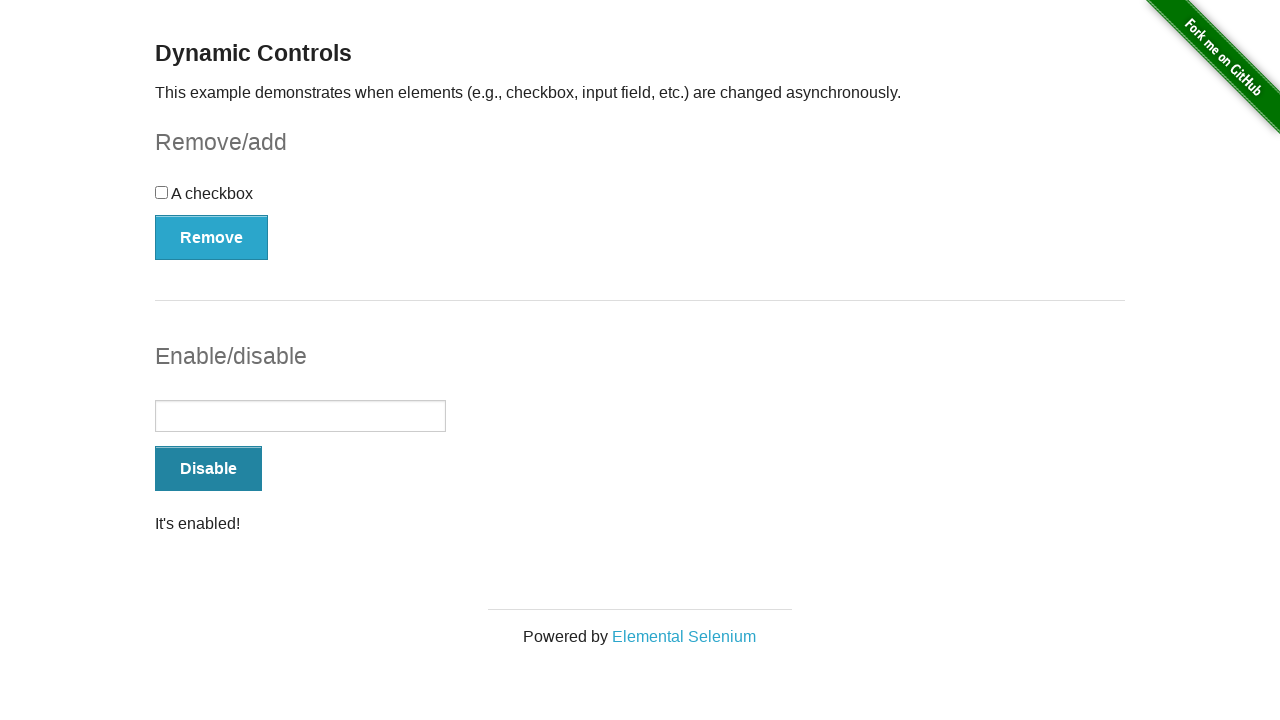

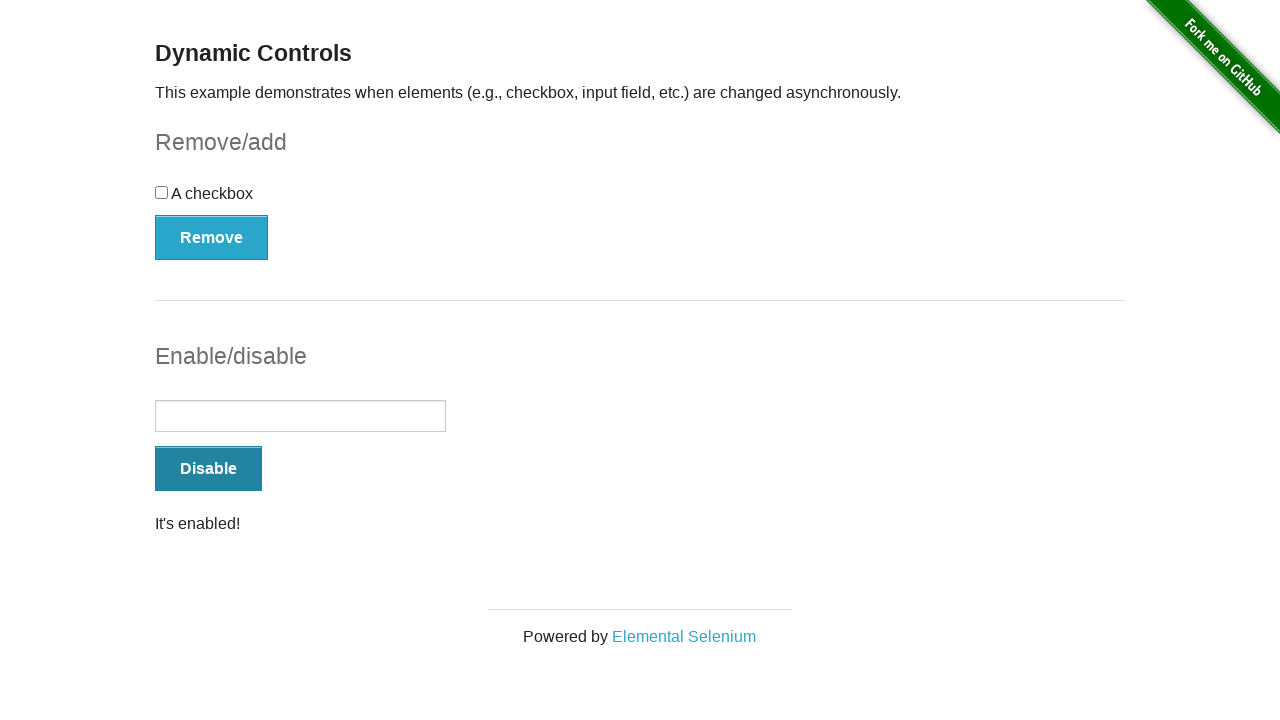